Tests JavaScript prompt alert handling by clicking a button to trigger a JS prompt, entering text into it, and dismissing the alert

Starting URL: https://the-internet.herokuapp.com/javascript_alerts

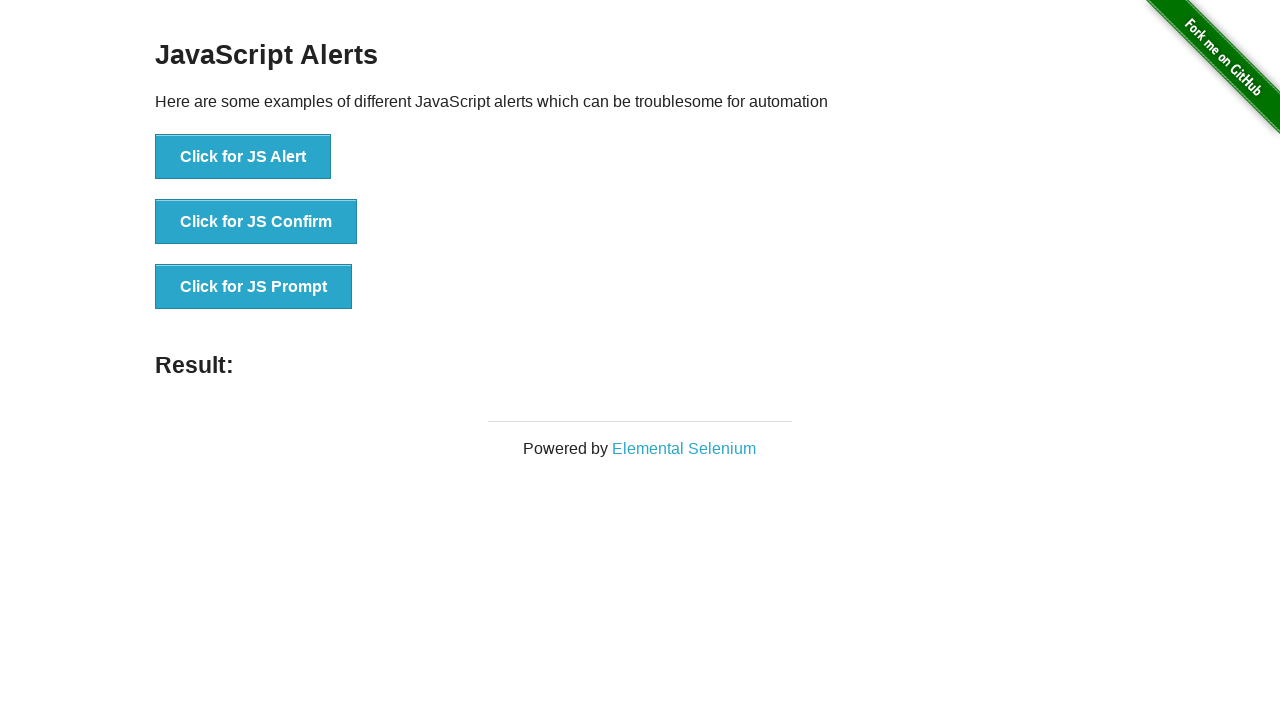

Clicked 'Click for JS Prompt' button to trigger JavaScript prompt alert at (254, 287) on xpath=//button[normalize-space()='Click for JS Prompt']
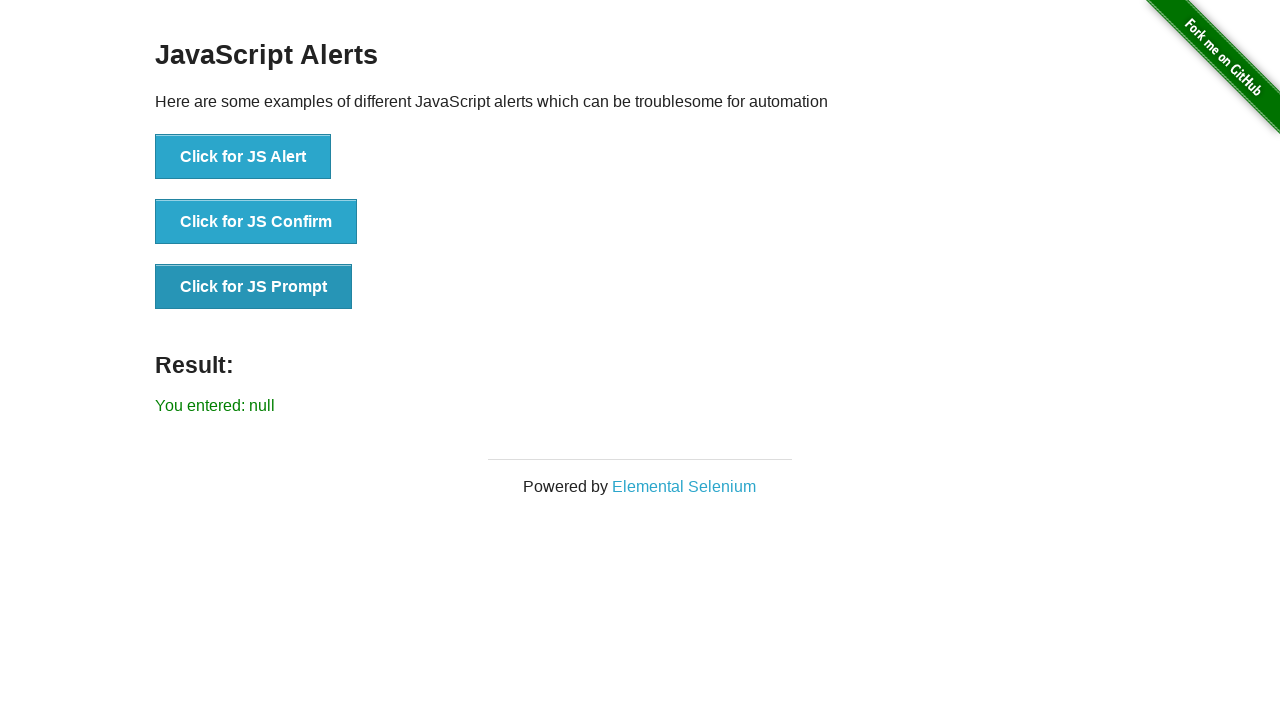

Set up dialog handler to dismiss alerts
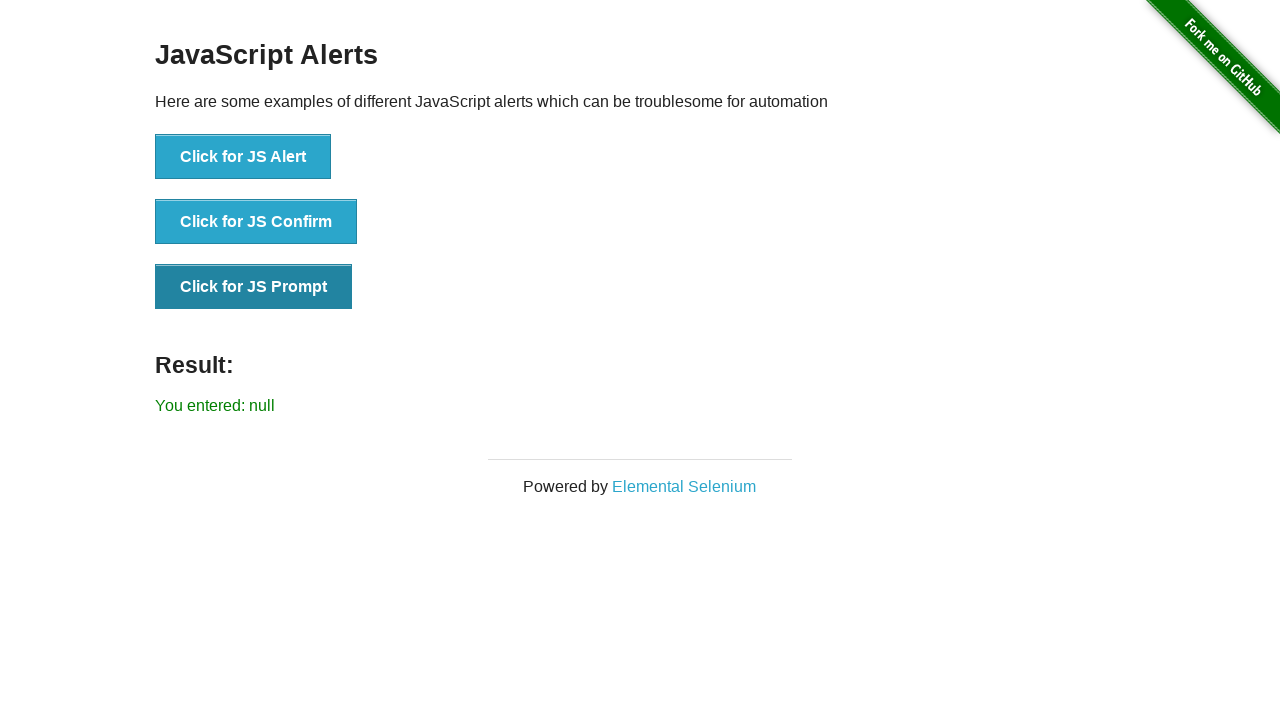

Clicked 'Click for JS Prompt' button again to trigger dialog with handler active at (254, 287) on xpath=//button[normalize-space()='Click for JS Prompt']
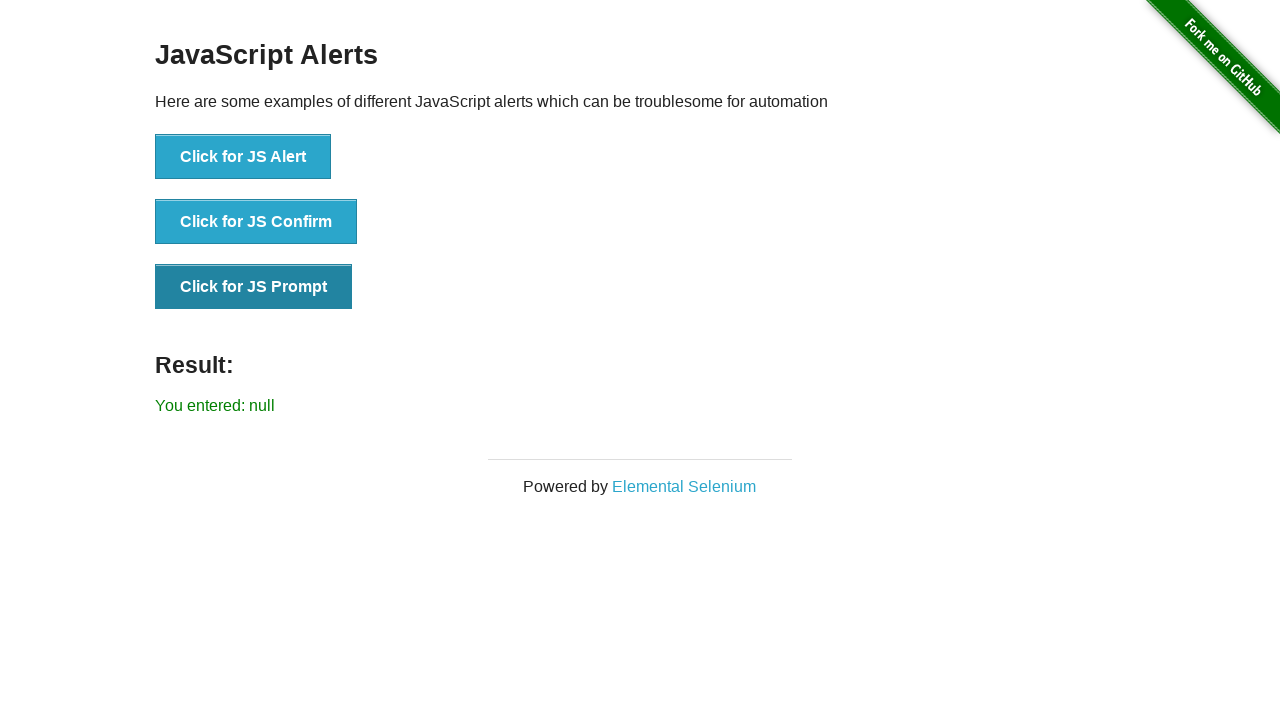

Waited for result element to be displayed after dismissing alert
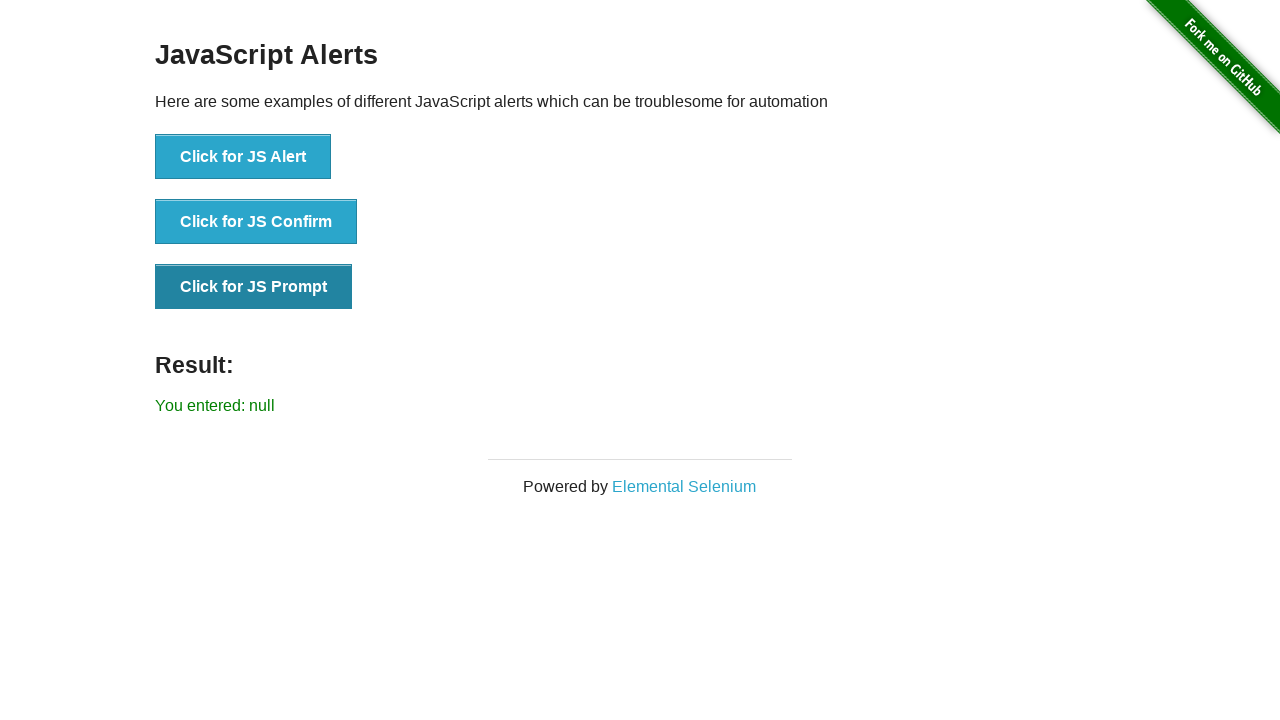

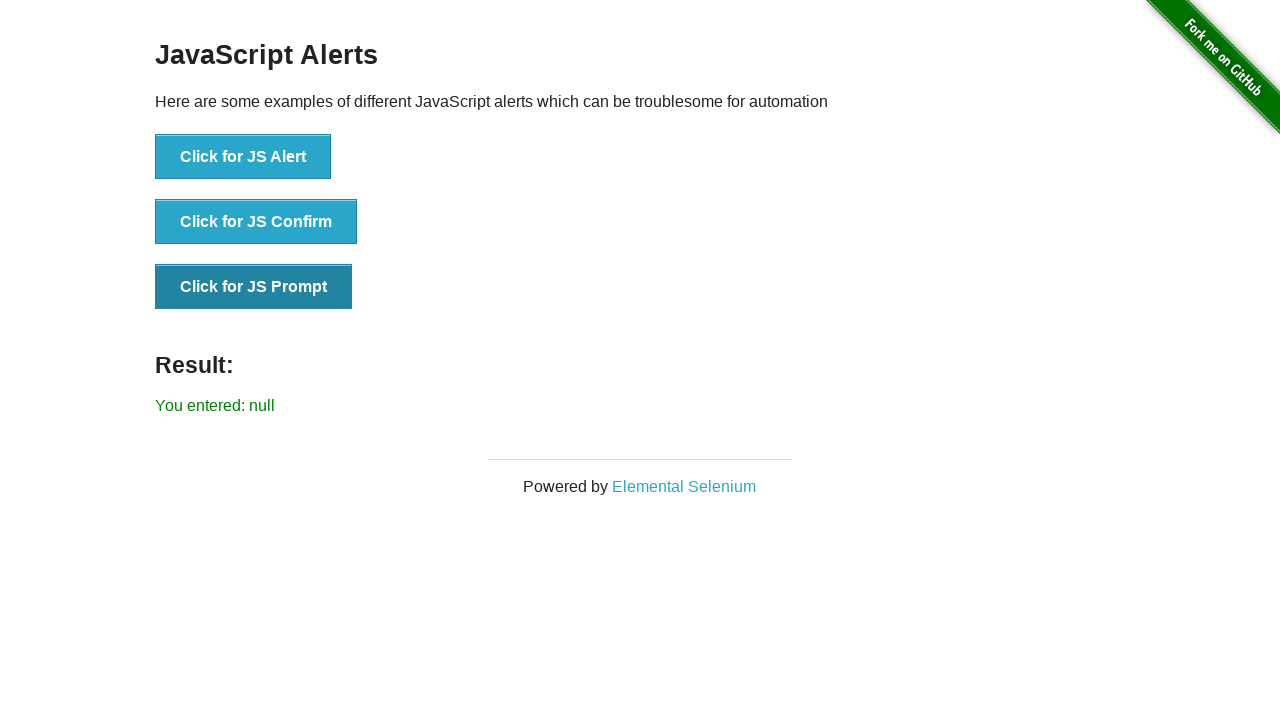